Tests the live preview synchronization with wizard steps on an invoice creation app by navigating through different wizard steps and verifying the preview updates accordingly.

Starting URL: https://invoify.vercel.app

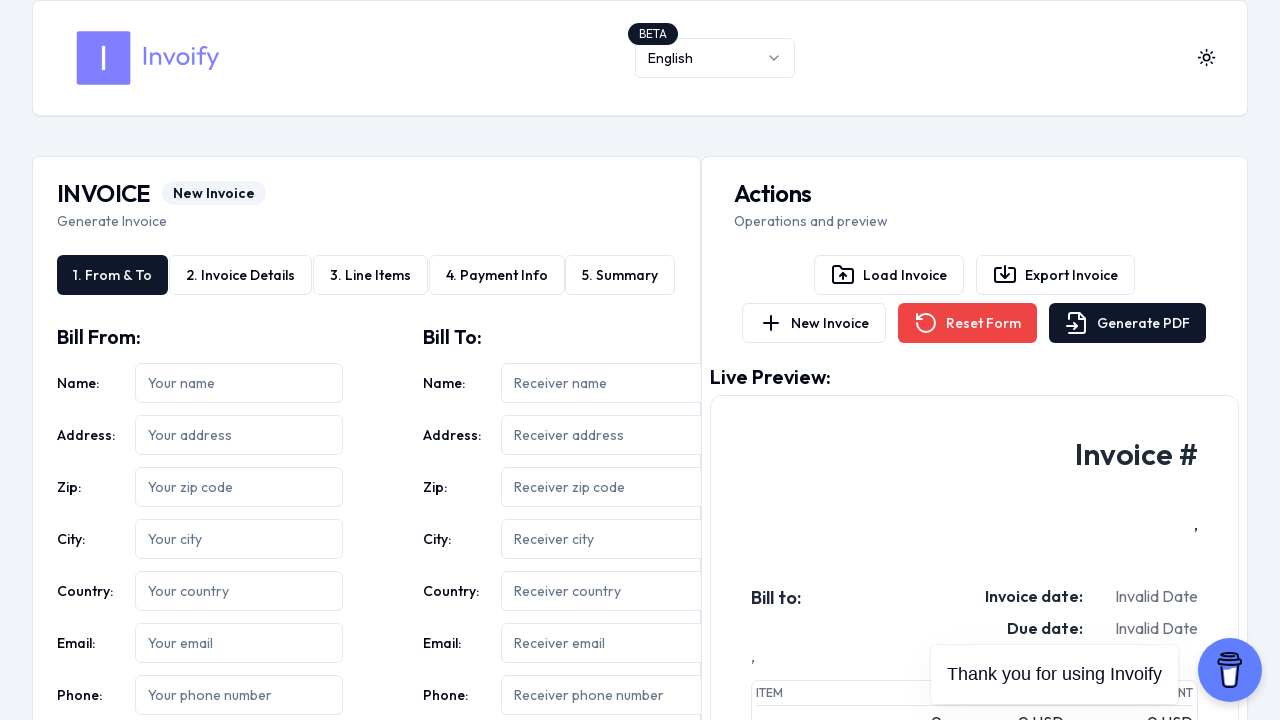

Invoice creation wizard header became visible
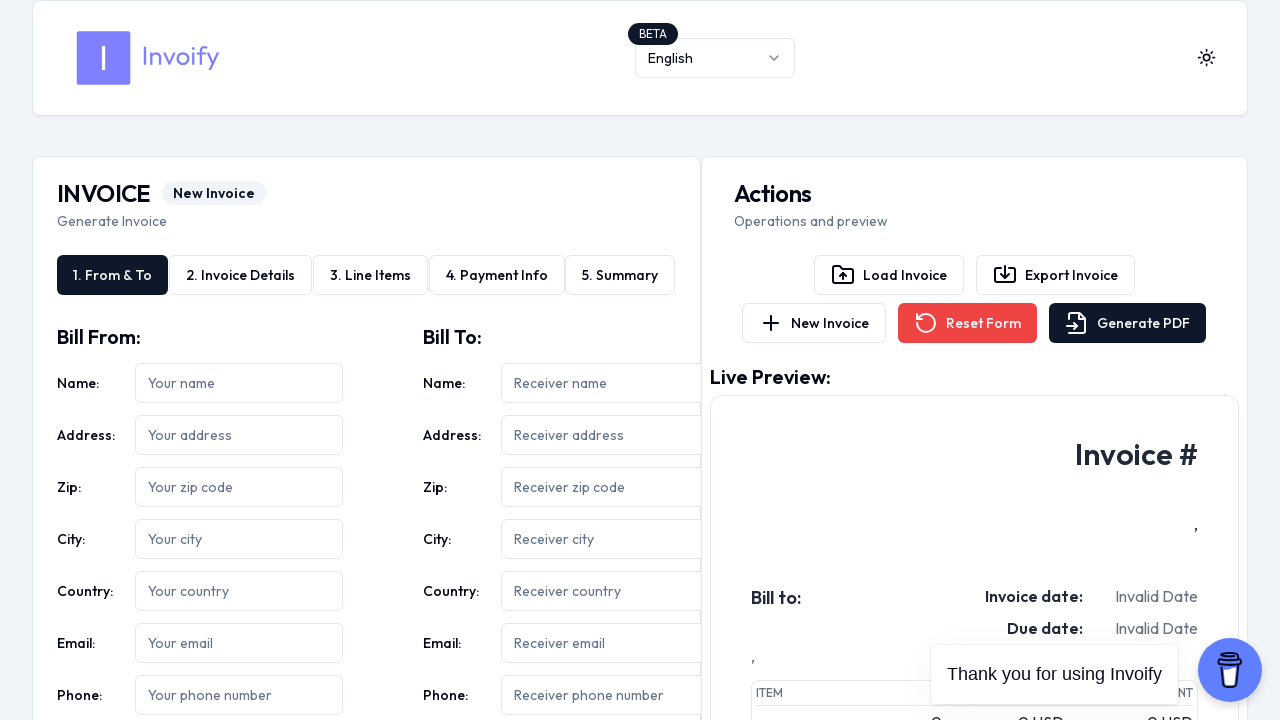

Page reached networkidle state
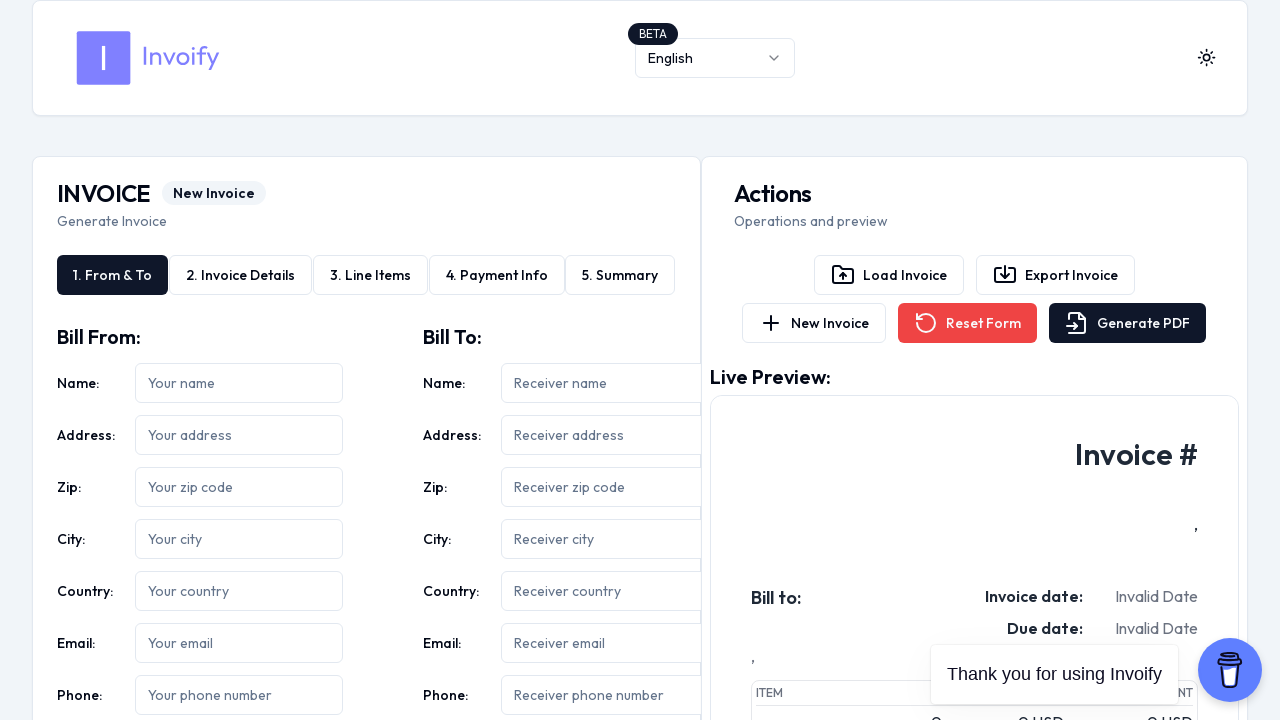

Clicked on the first wizard step (From & To) at (1207, 58) on button:has-text('From'), button:has-text('To'), [role='tab']:has-text('From') >>
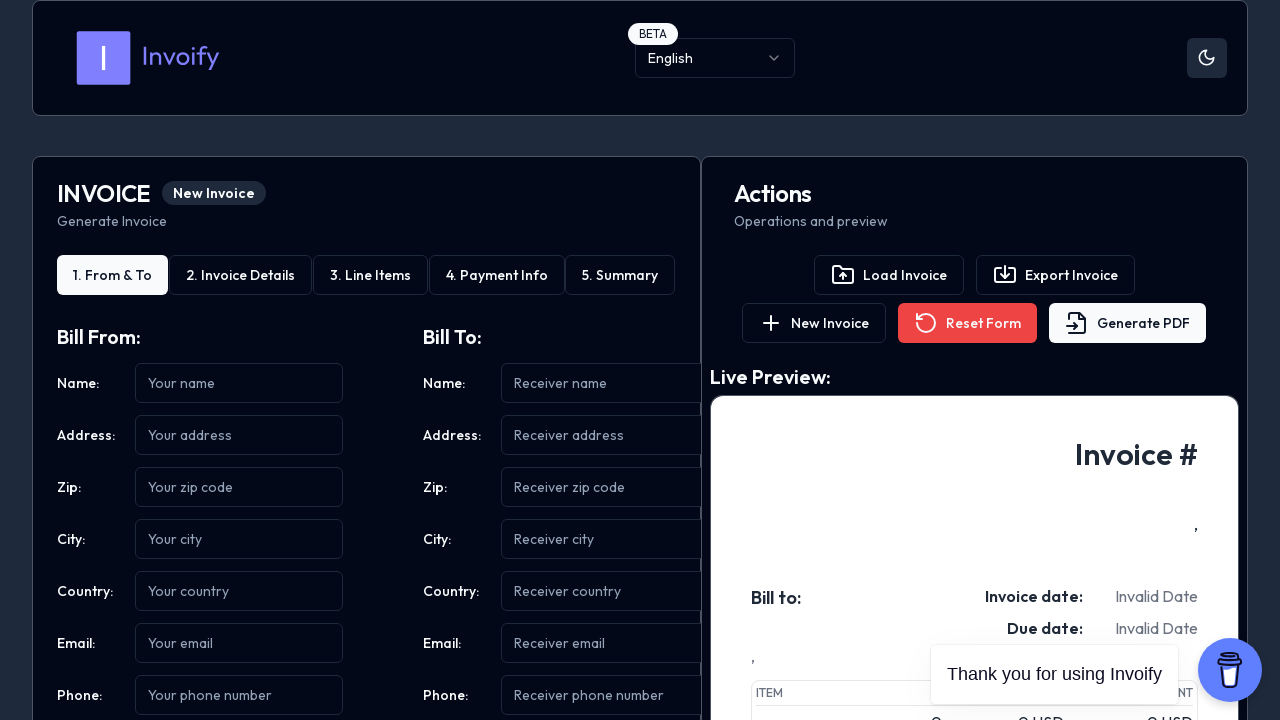

Live preview section with Invoice # became visible
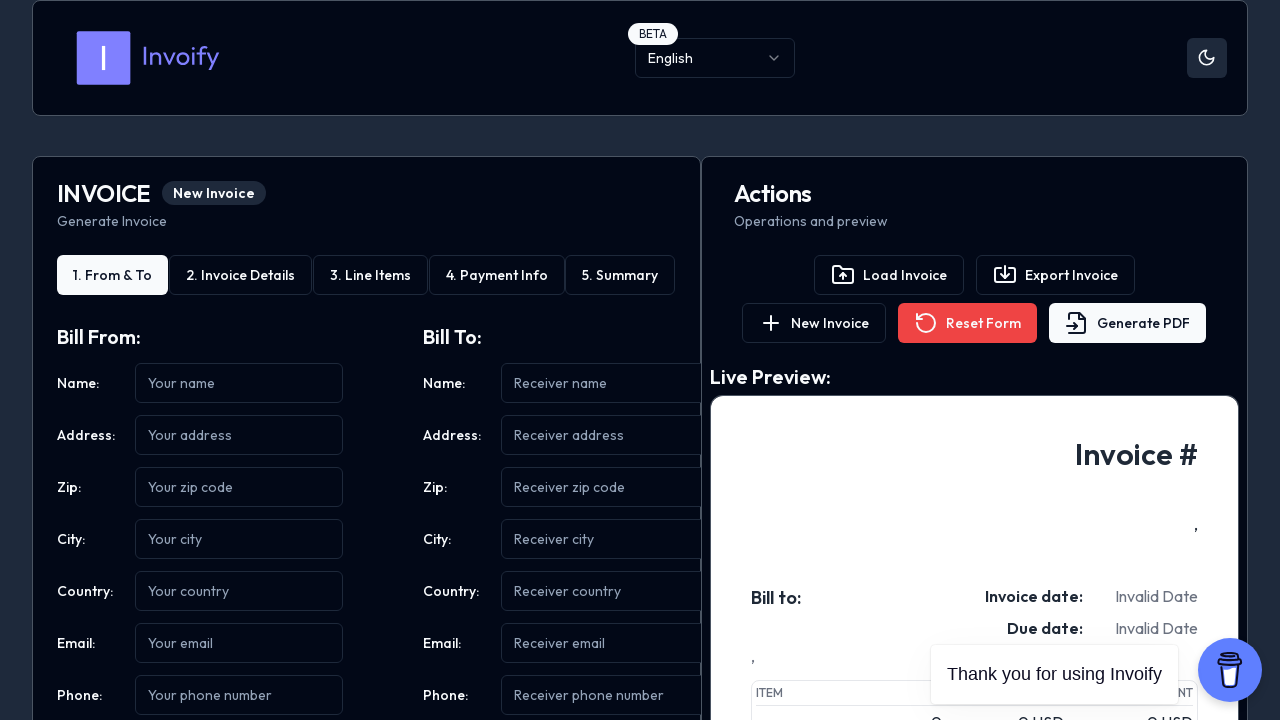

Clicked on the next wizard step (Items) at (241, 275) on button:has-text('Items'), button:has-text('Details'), [role='tab']:has-text('Ite
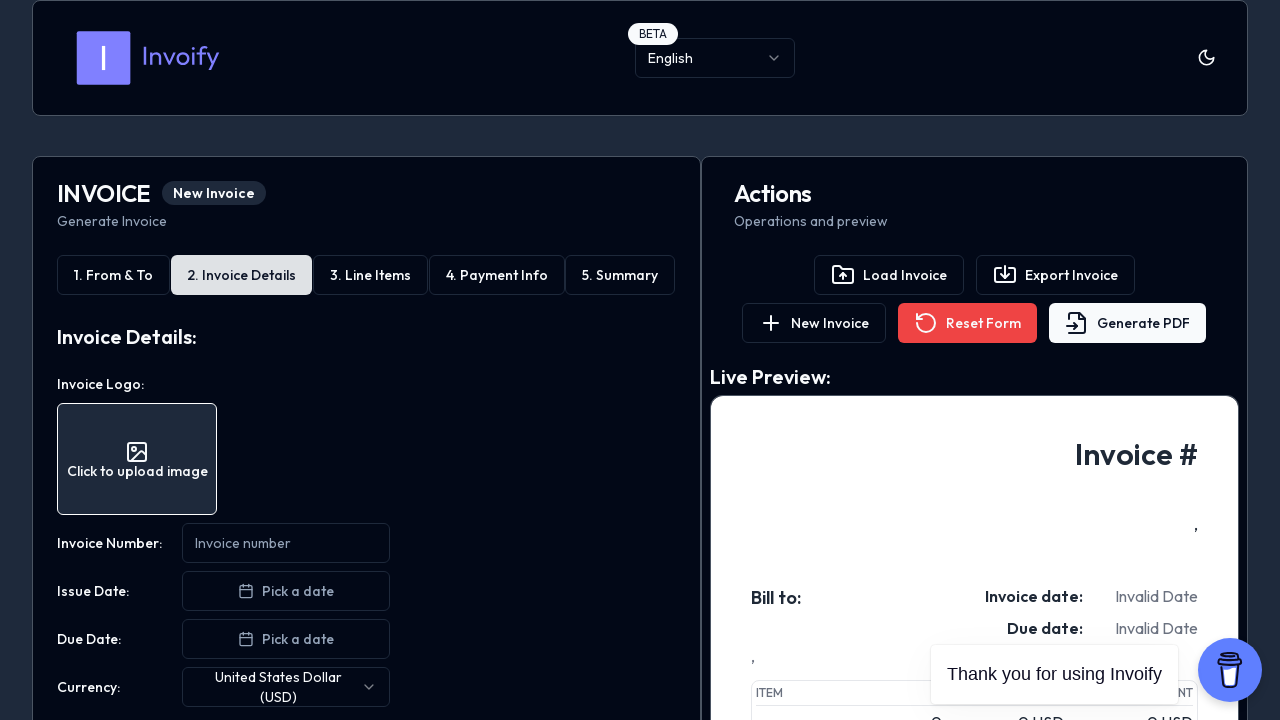

Waited 1 second for step transition
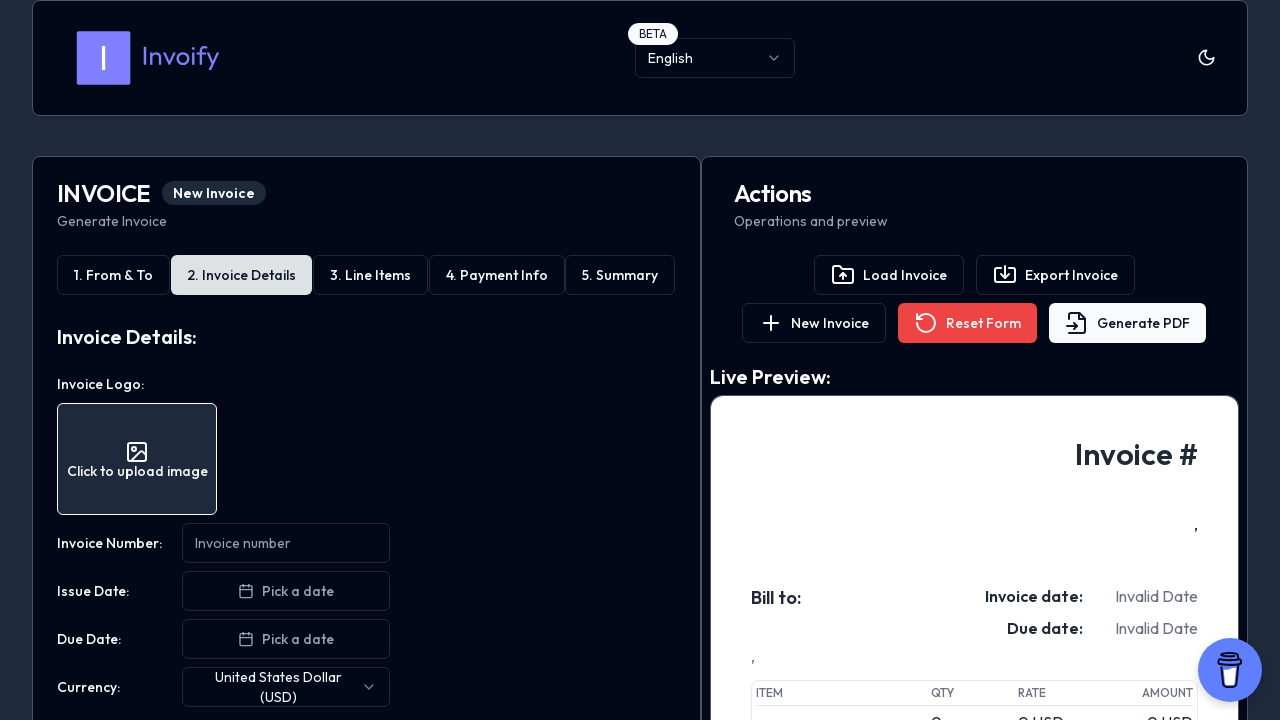

Live preview still visible after navigating to Items step
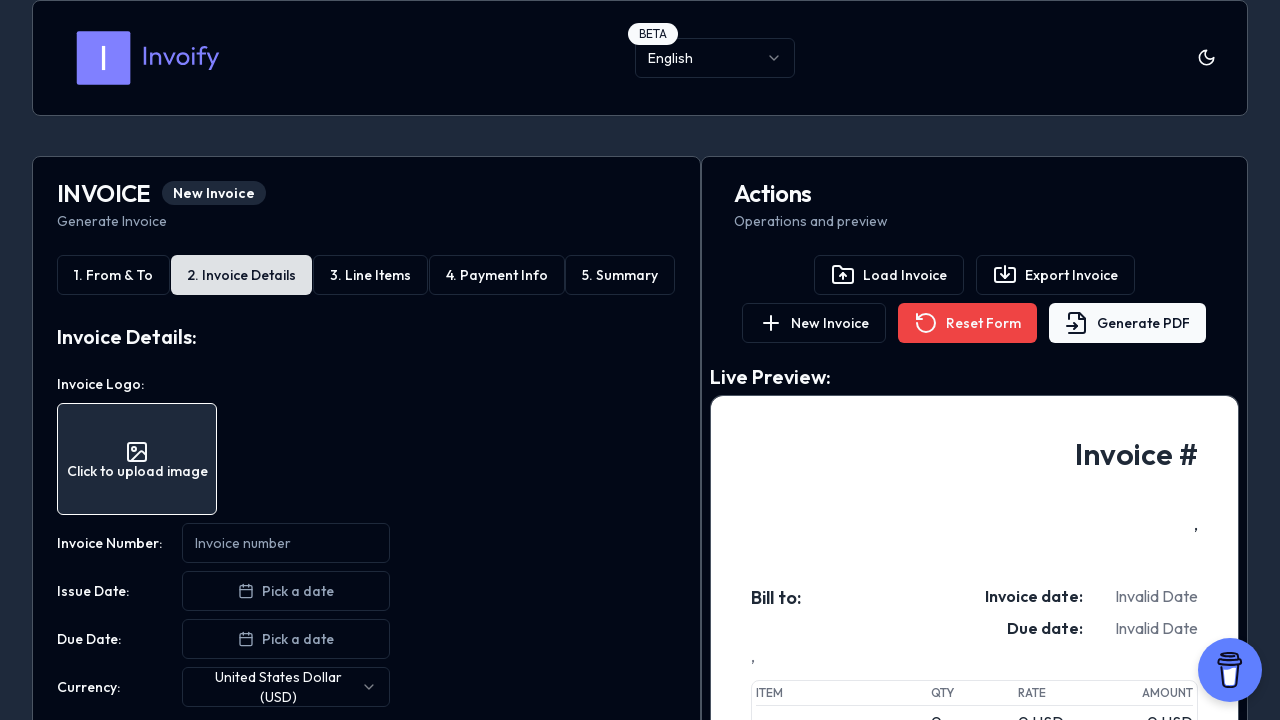

Navigated back to the first wizard step (From & To) at (1207, 58) on button:has-text('From'), button:has-text('To'), [role='tab']:has-text('From') >>
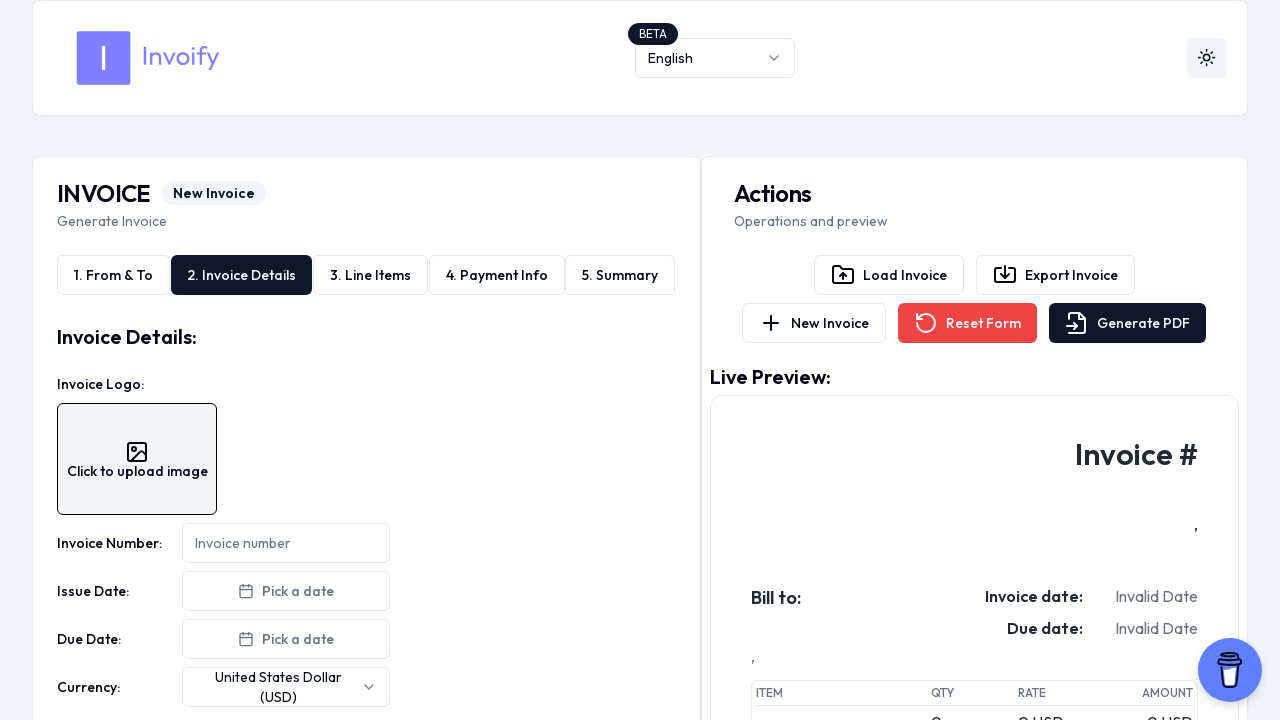

Waited 1 second for step transition back
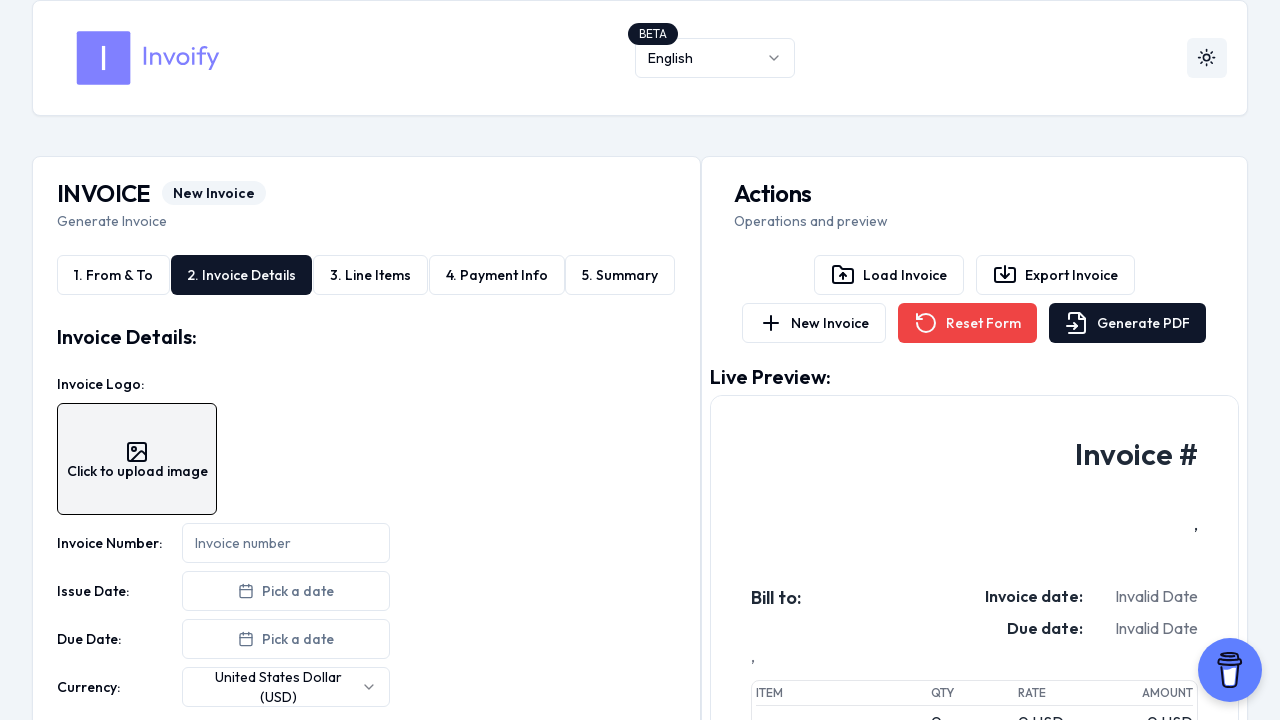

Final verification: wizard and live preview are in sync
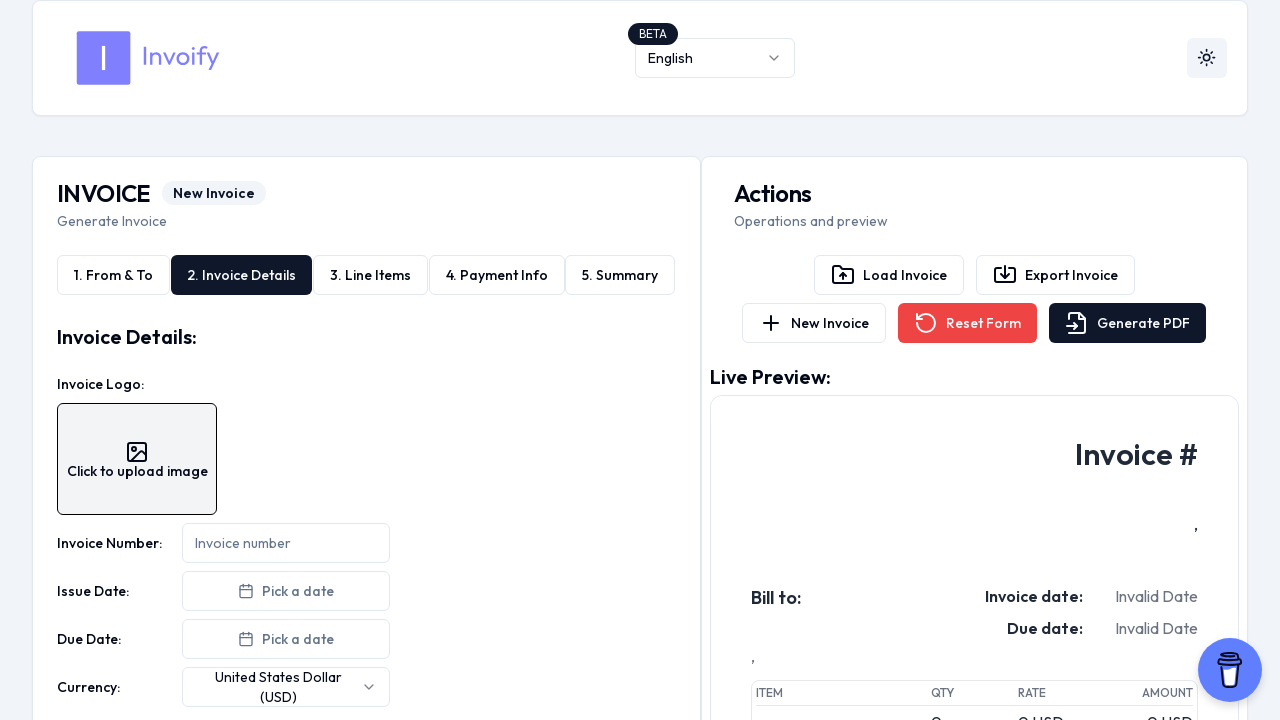

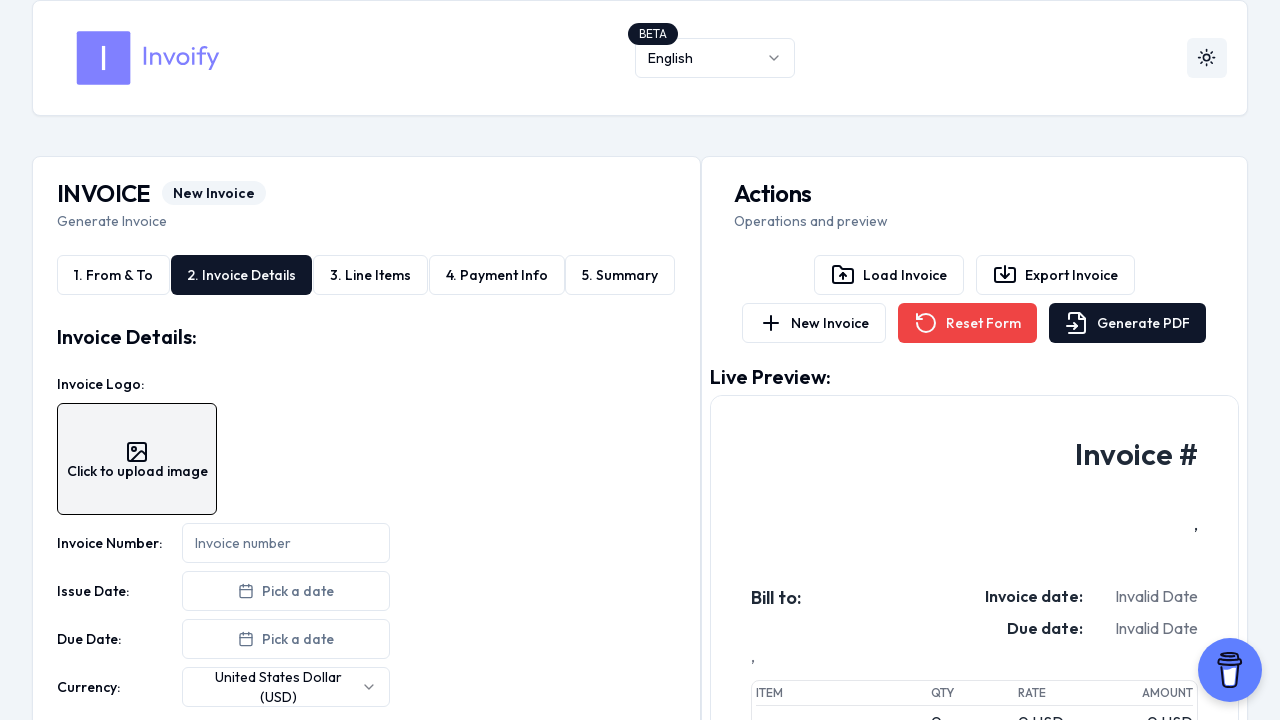